Tests a web calculator by clicking buttons to add 2 and 5, then verifying the result equals 7

Starting URL: https://automationtesting.co.uk/calculator.html

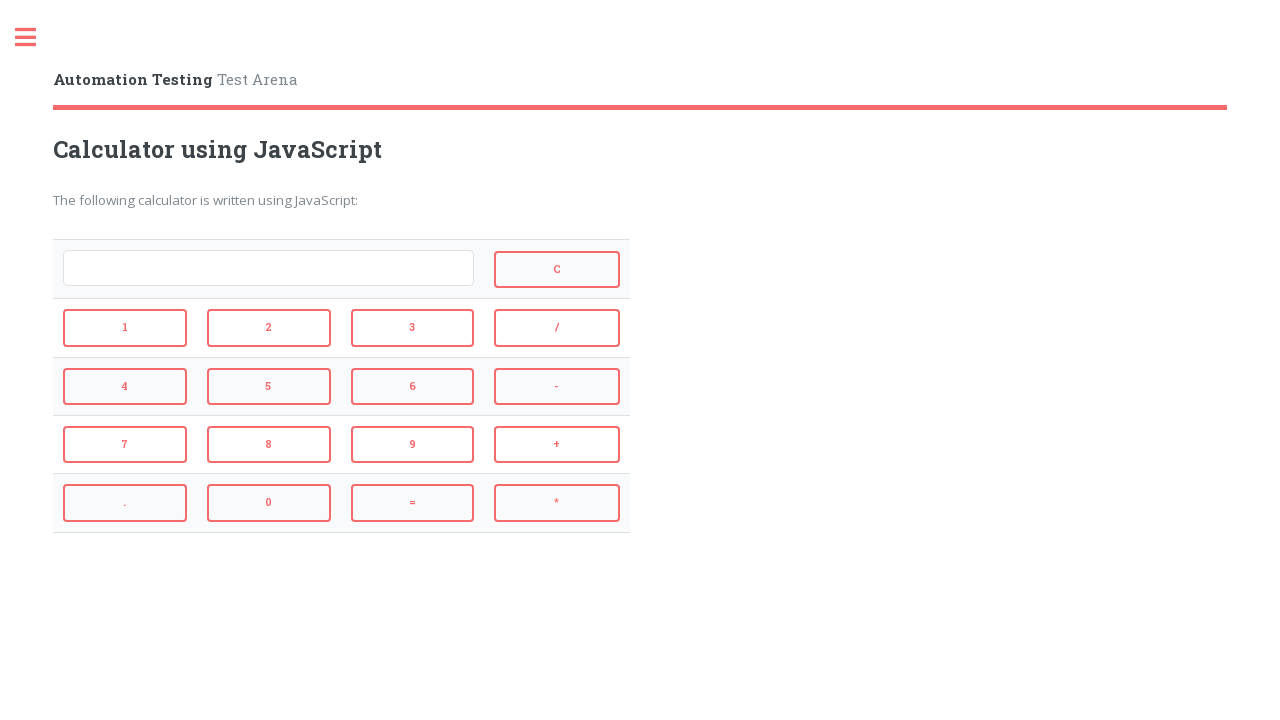

Navigated to calculator website
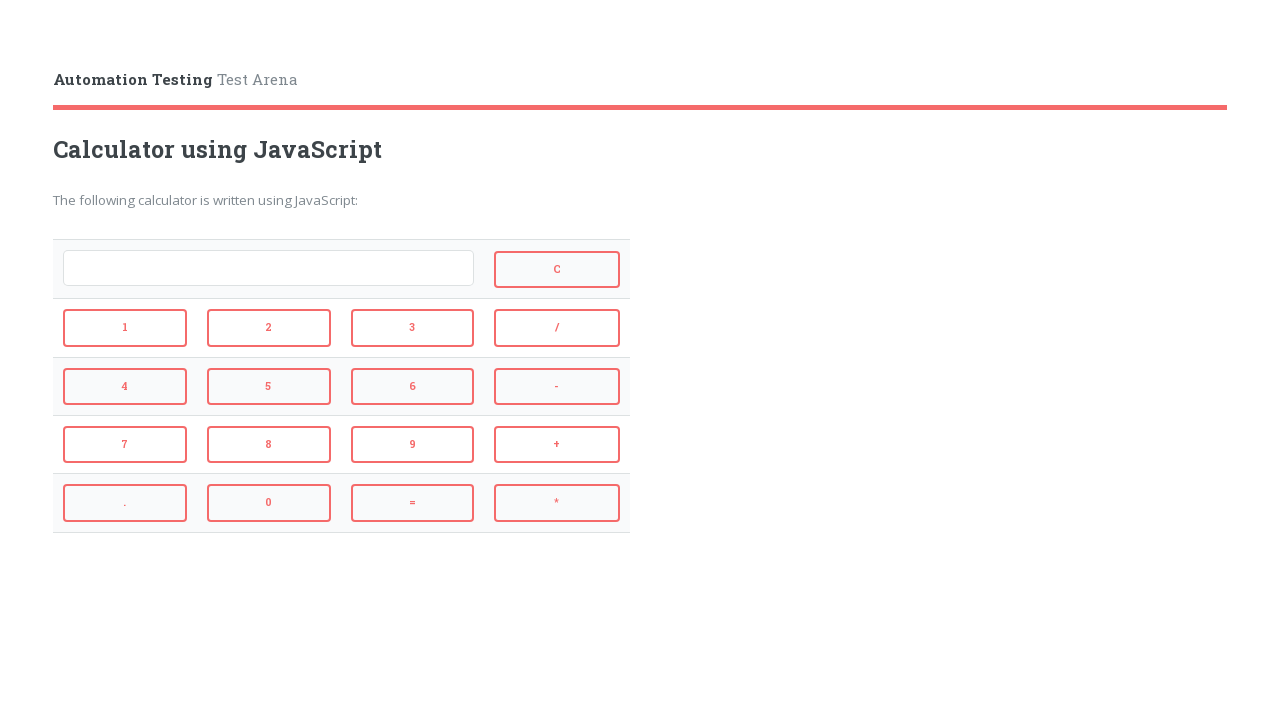

Clicked the number 2 button at (269, 328) on input[value='2']
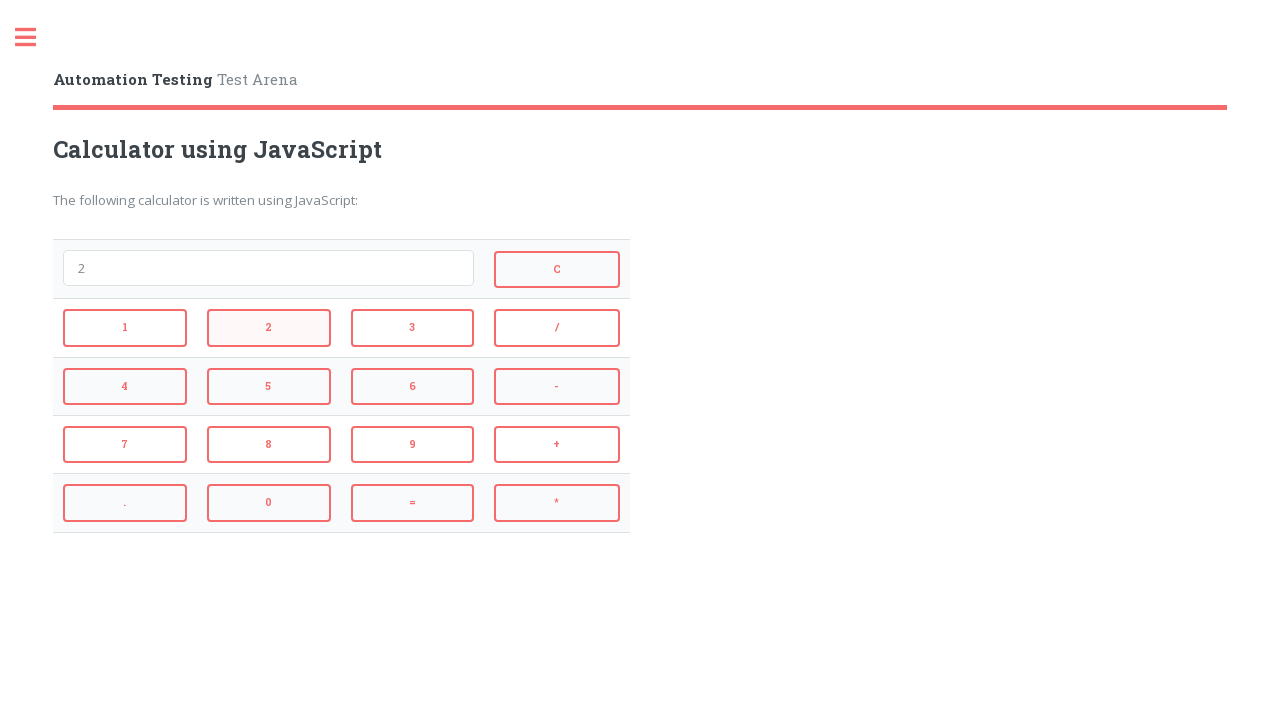

Clicked the addition operator button at (557, 445) on input[value='+']
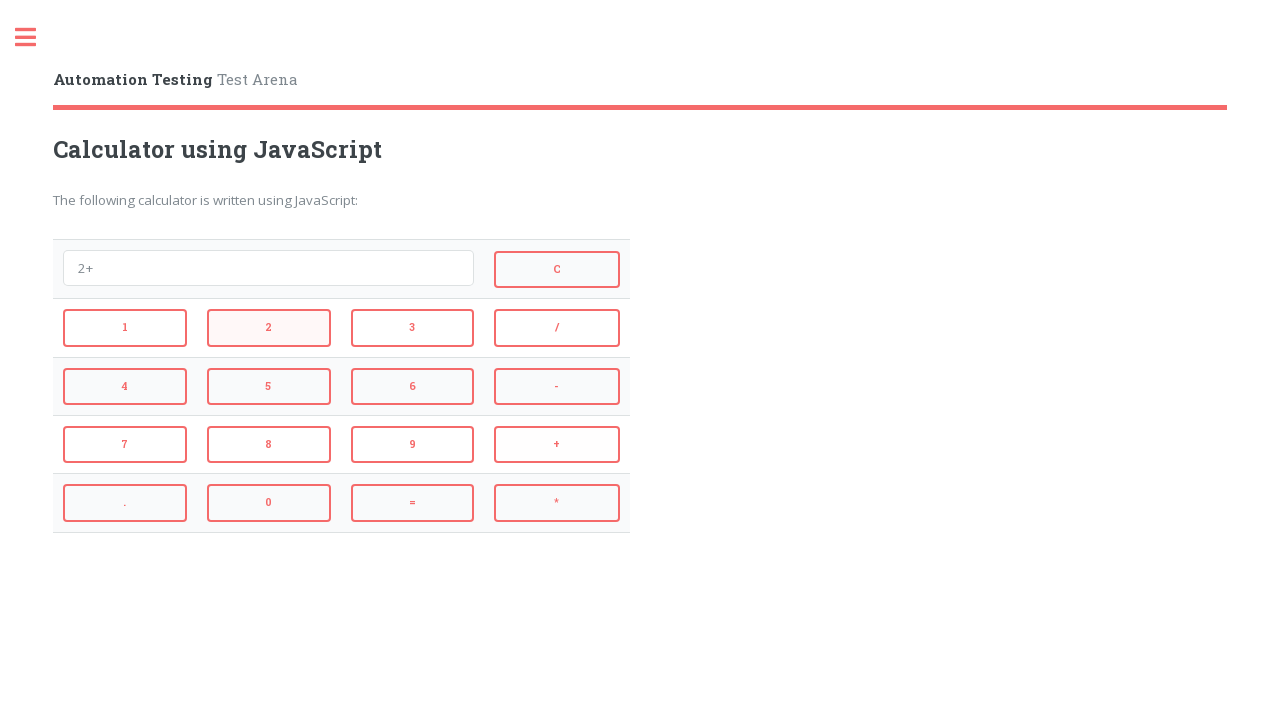

Clicked the number 5 button at (269, 386) on input[value='5']
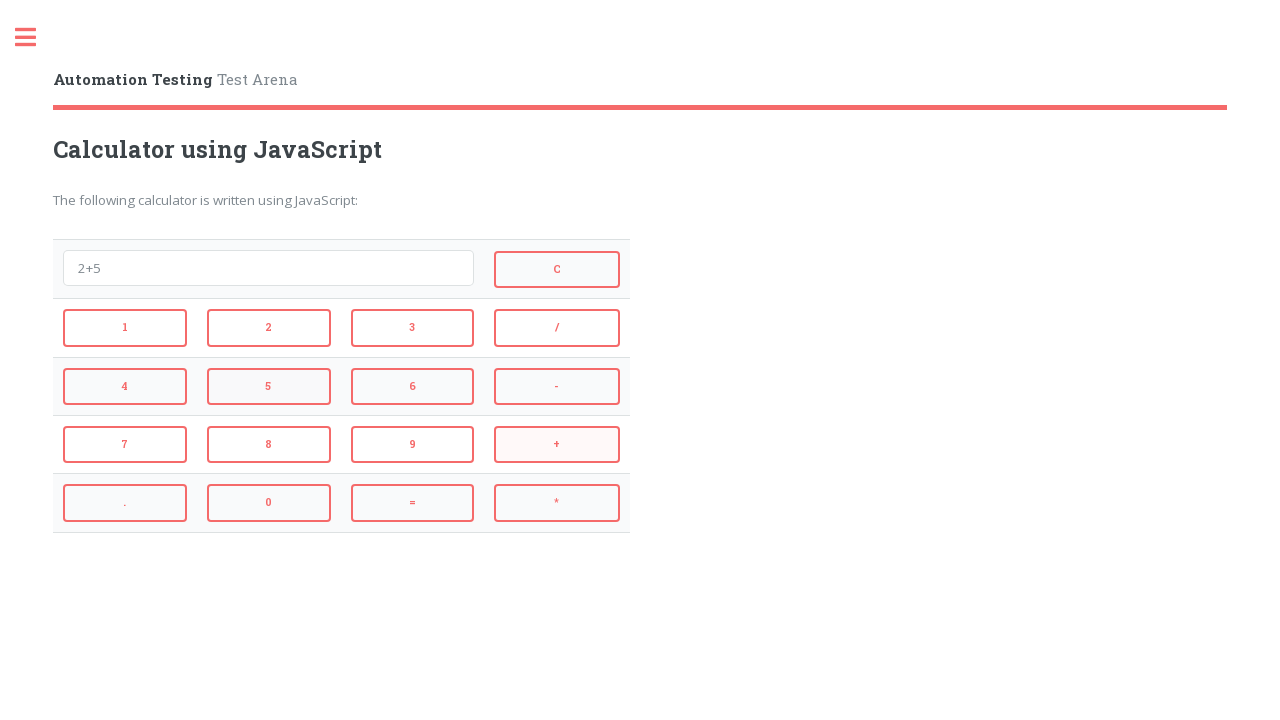

Clicked the equals button to calculate at (413, 503) on input[value='=']
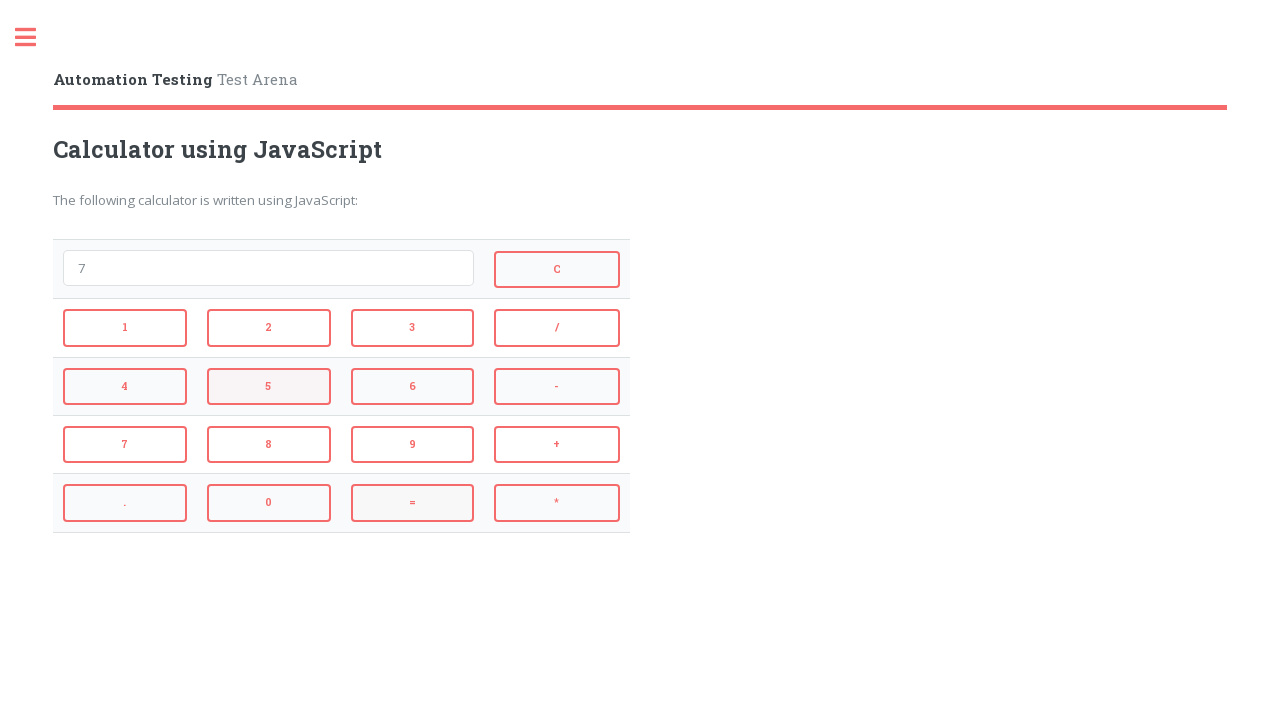

Result element loaded on calculator
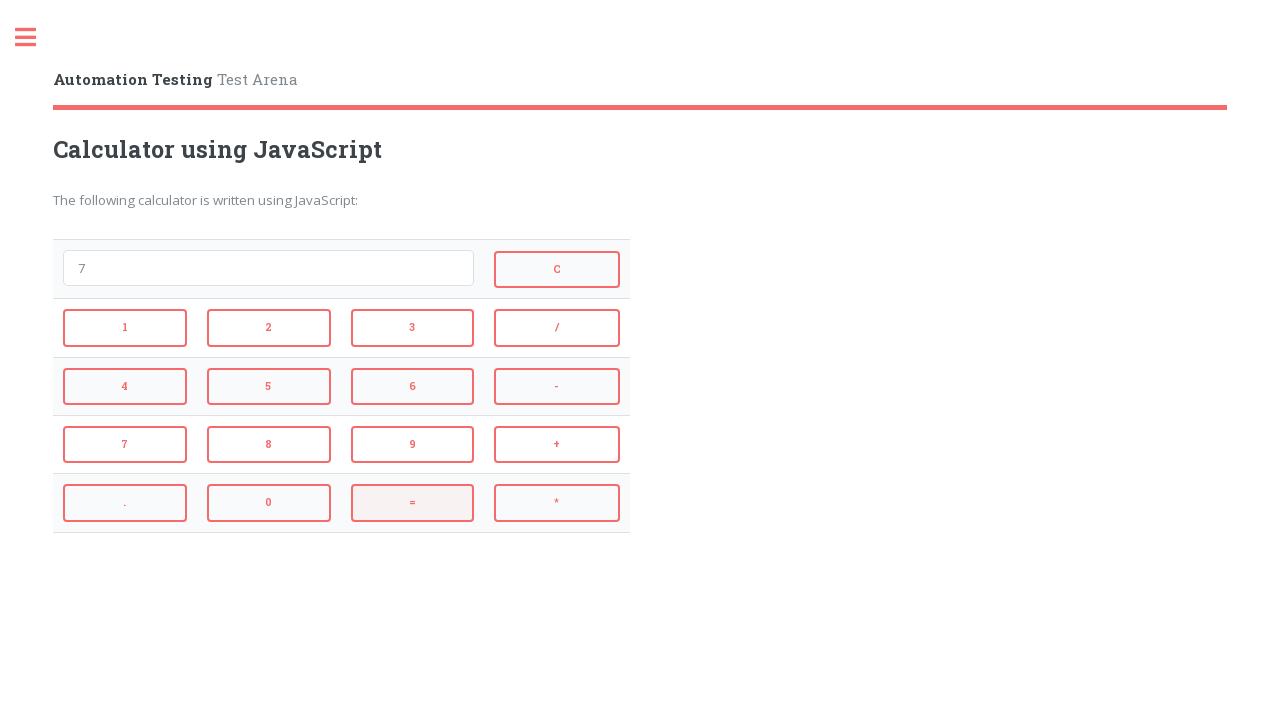

Retrieved result value: 7
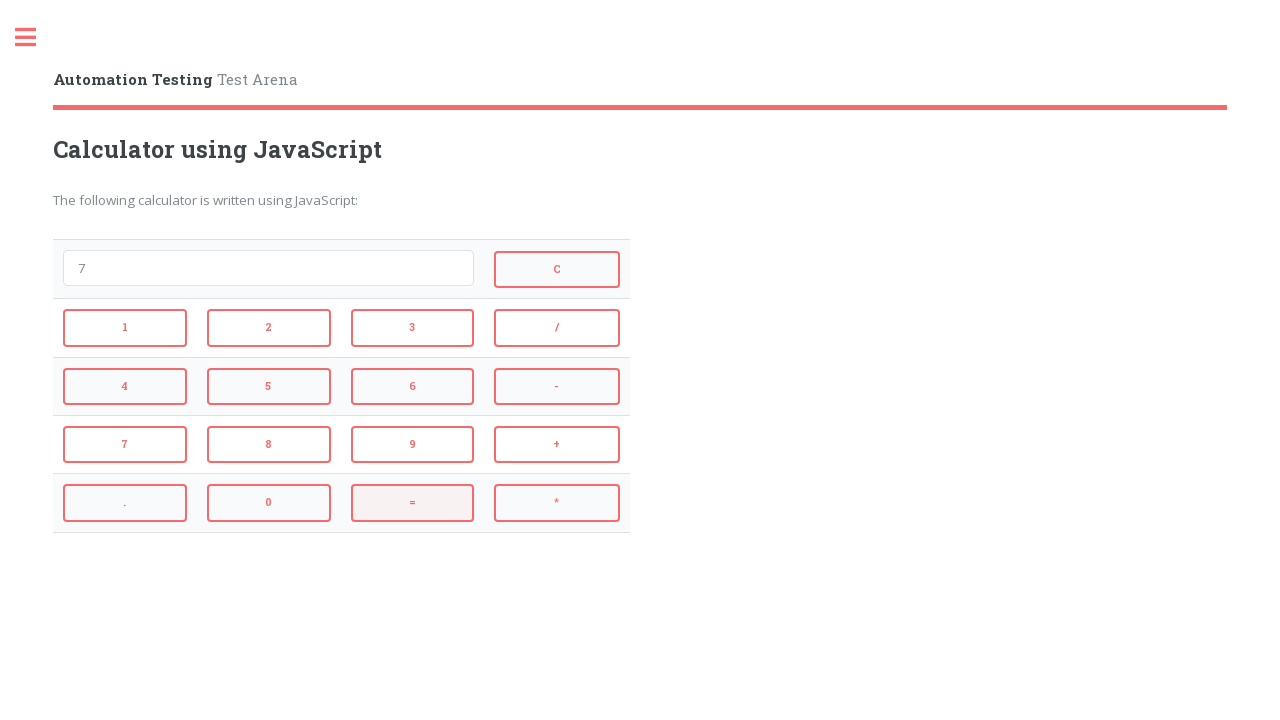

Verified that 2 + 5 = 7
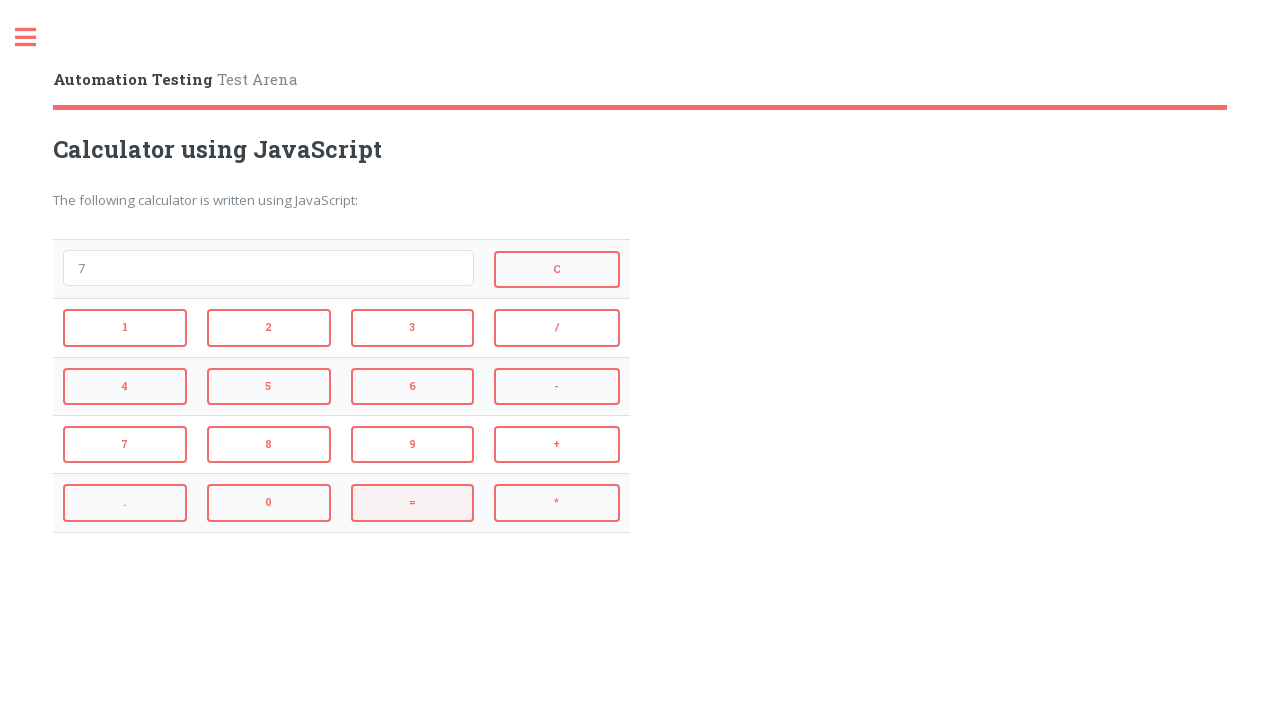

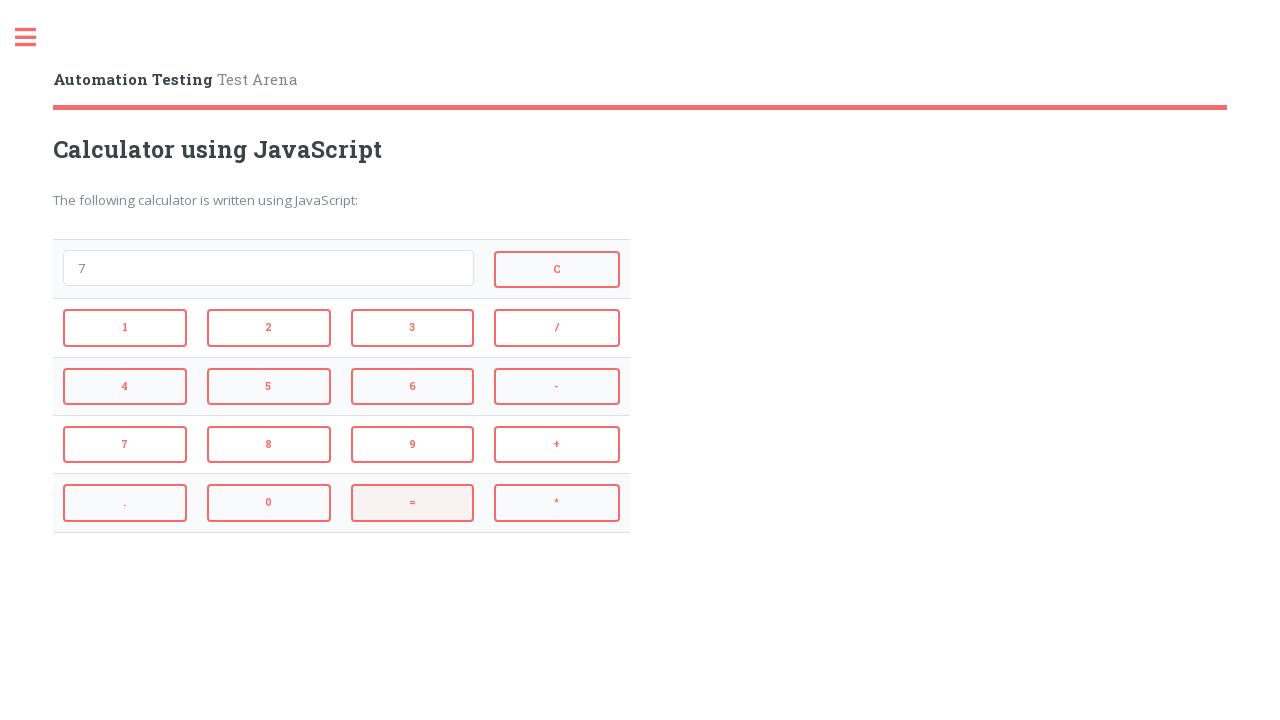